Tests dropdown selection functionality by selecting a specific project option from a multi-select dropdown

Starting URL: https://tech-training-qacircle.github.io/locator-practice/src/locatorPractice.html

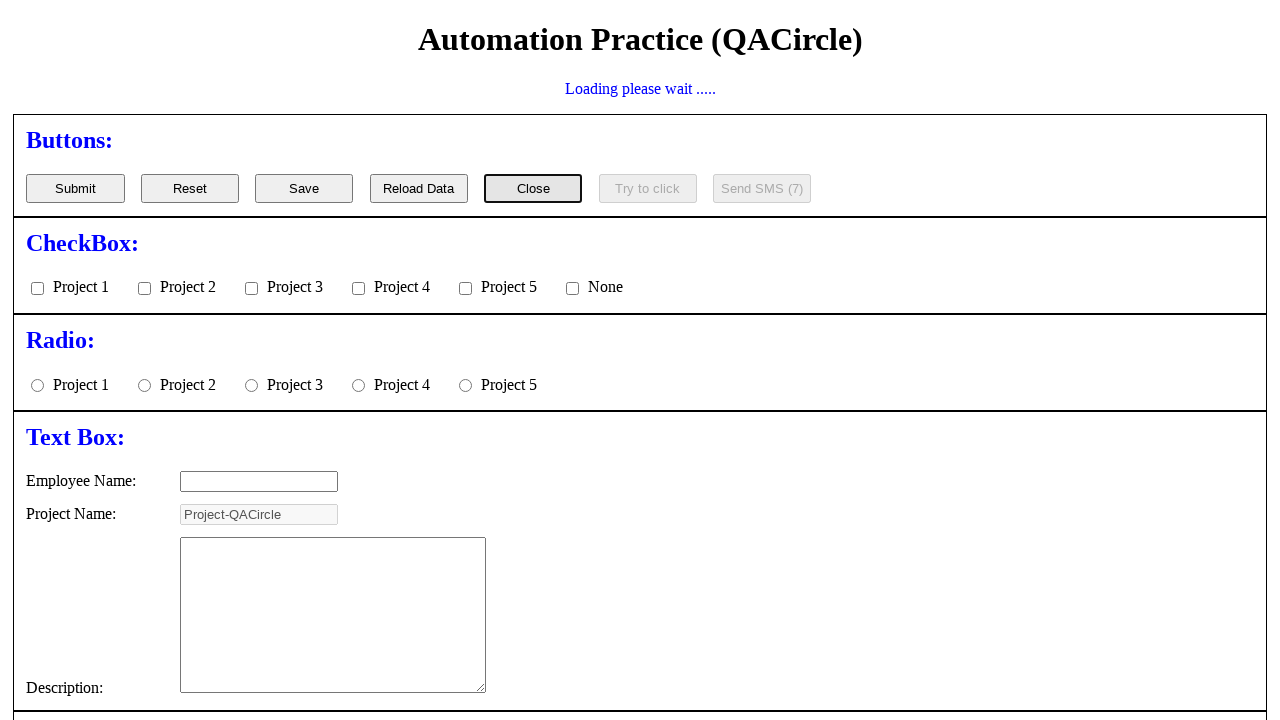

Navigated to locator practice page
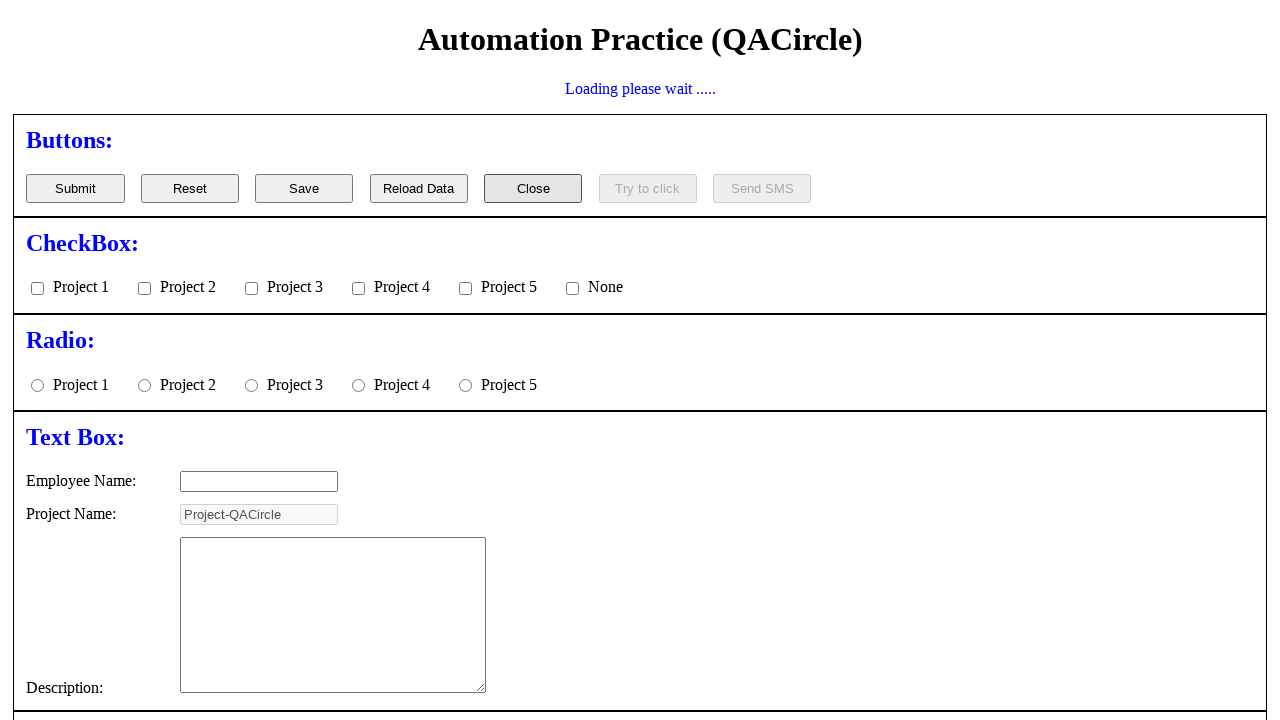

Selected Project-4 option from multi-select dropdown at (686, 361) on #mul-projectName > option[value='Project-4']
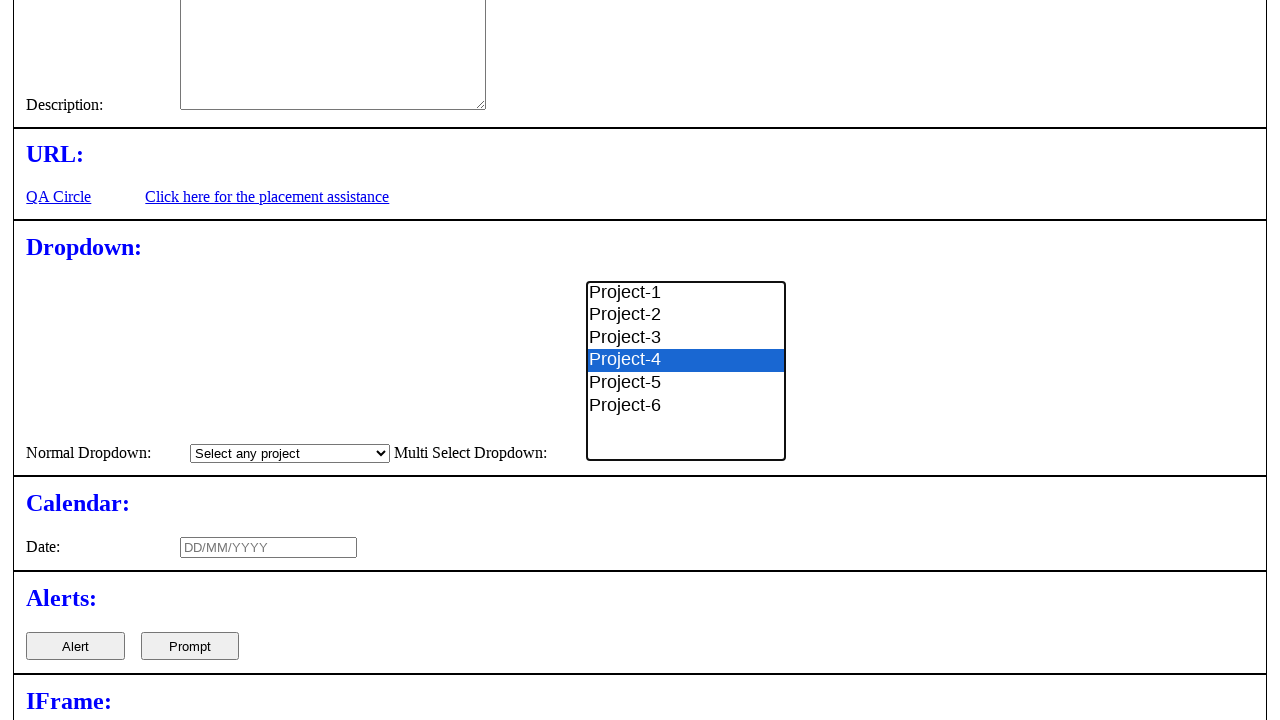

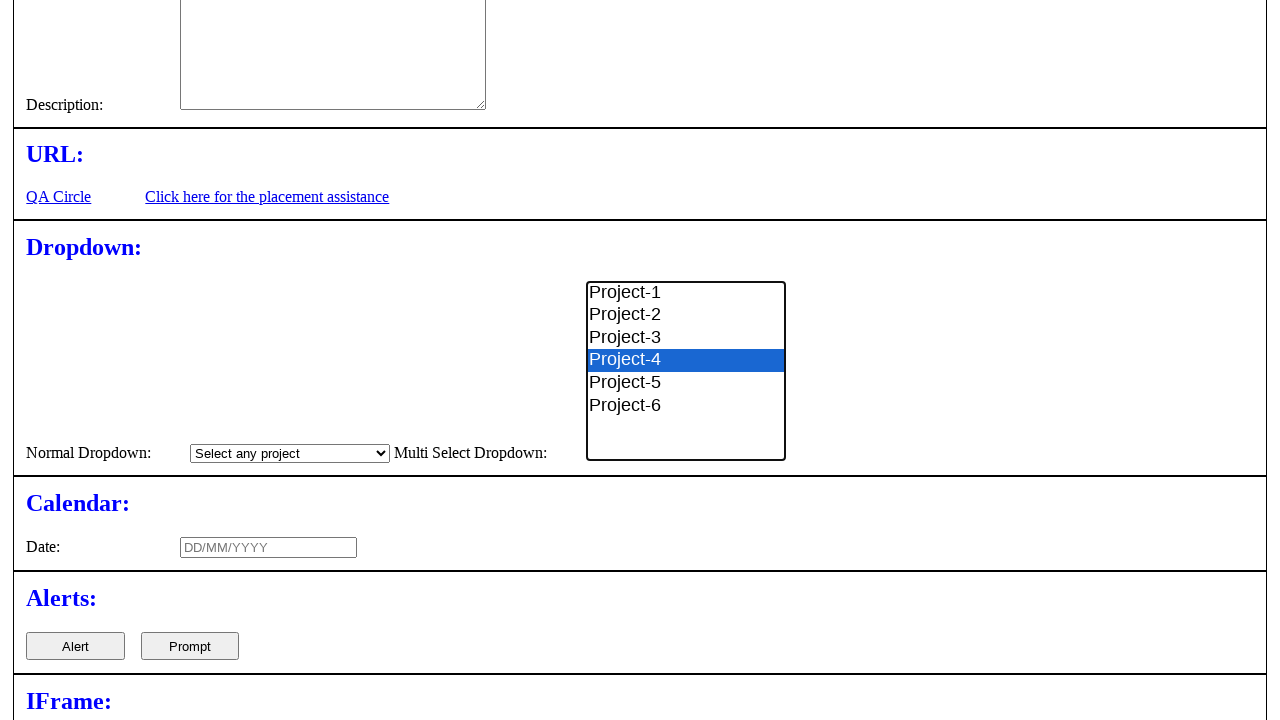